Tests that the currently applied filter is highlighted by clicking through Active and Completed filters.

Starting URL: https://demo.playwright.dev/todomvc

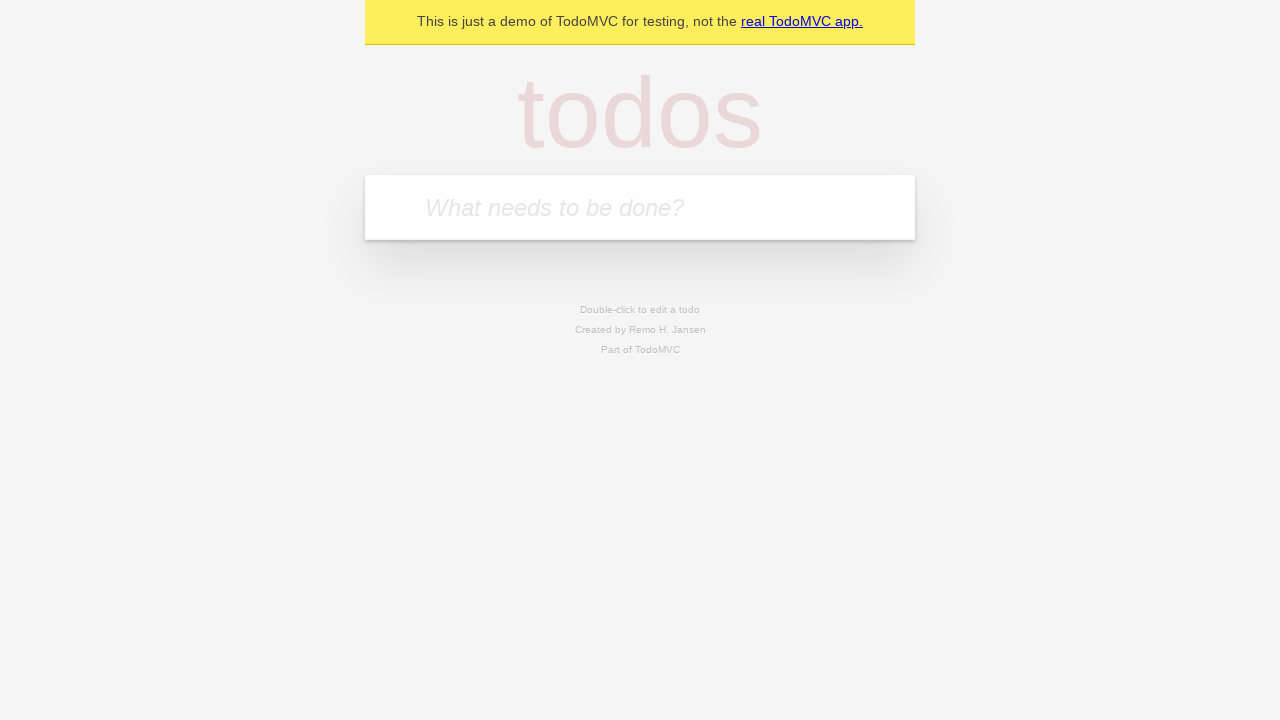

Filled todo input with 'buy some cheese' on internal:attr=[placeholder="What needs to be done?"i]
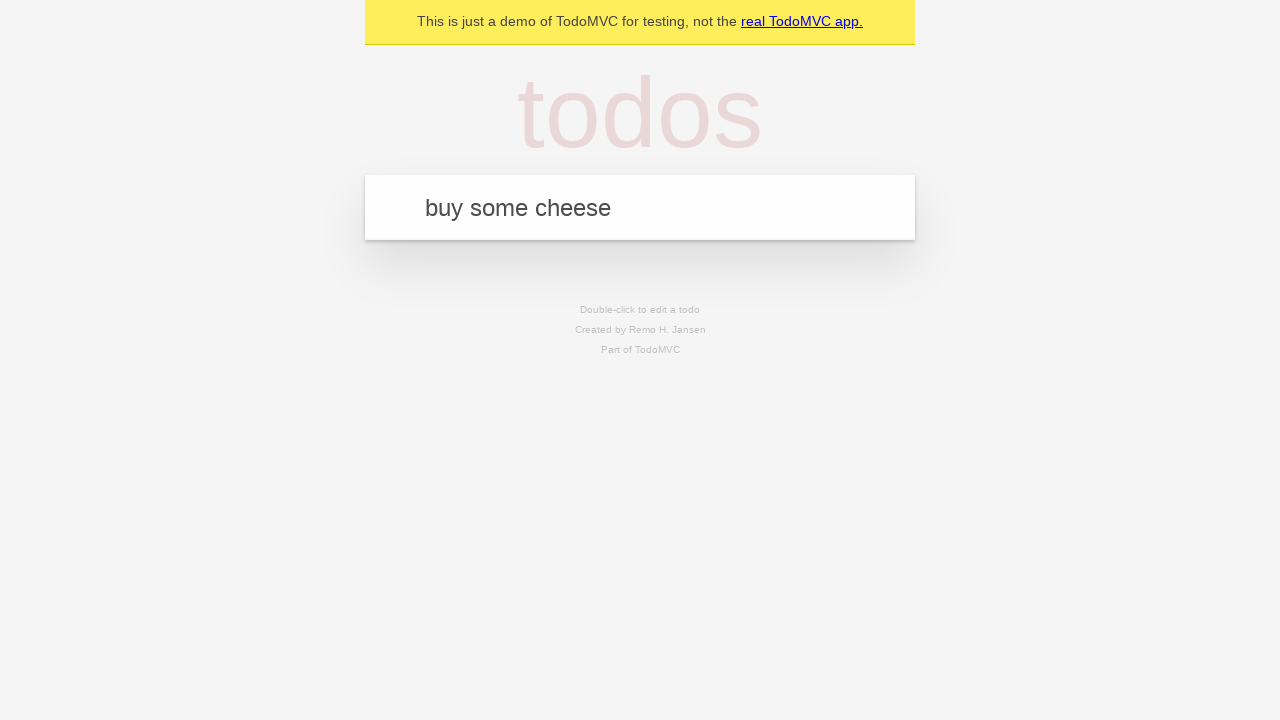

Pressed Enter to add first todo on internal:attr=[placeholder="What needs to be done?"i]
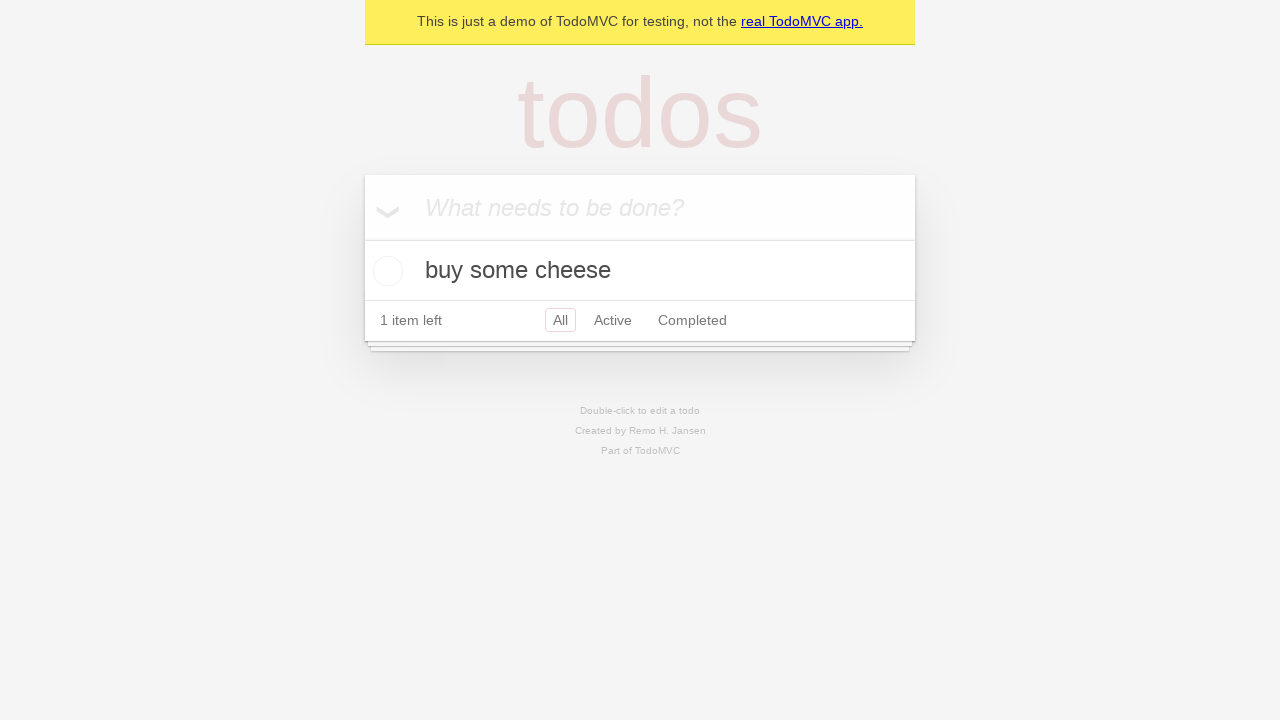

Filled todo input with 'feed the cat' on internal:attr=[placeholder="What needs to be done?"i]
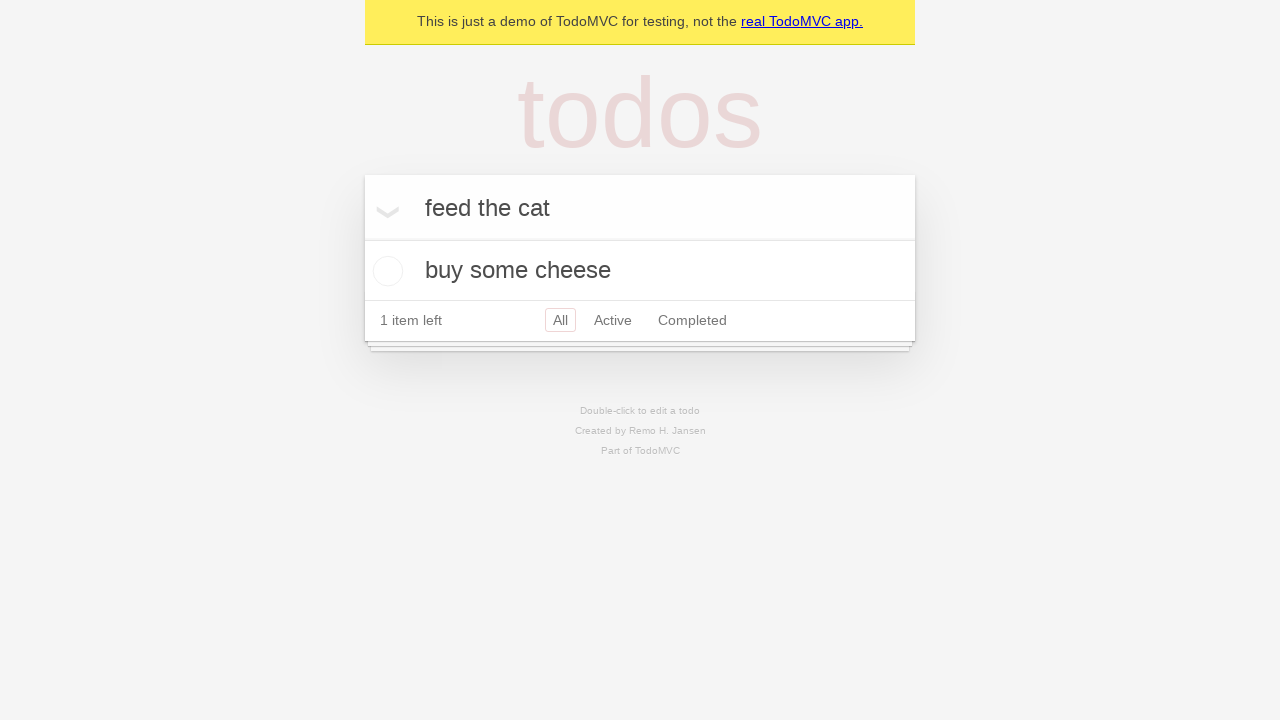

Pressed Enter to add second todo on internal:attr=[placeholder="What needs to be done?"i]
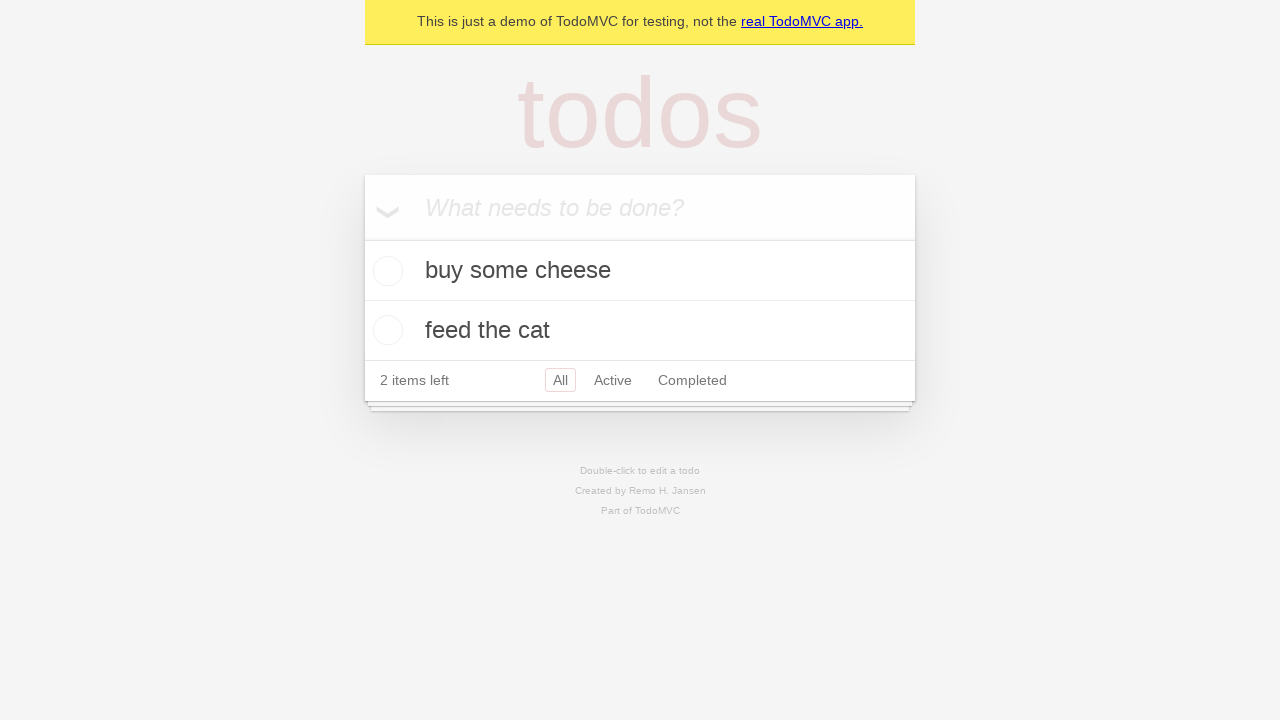

Filled todo input with 'book a doctors appointment' on internal:attr=[placeholder="What needs to be done?"i]
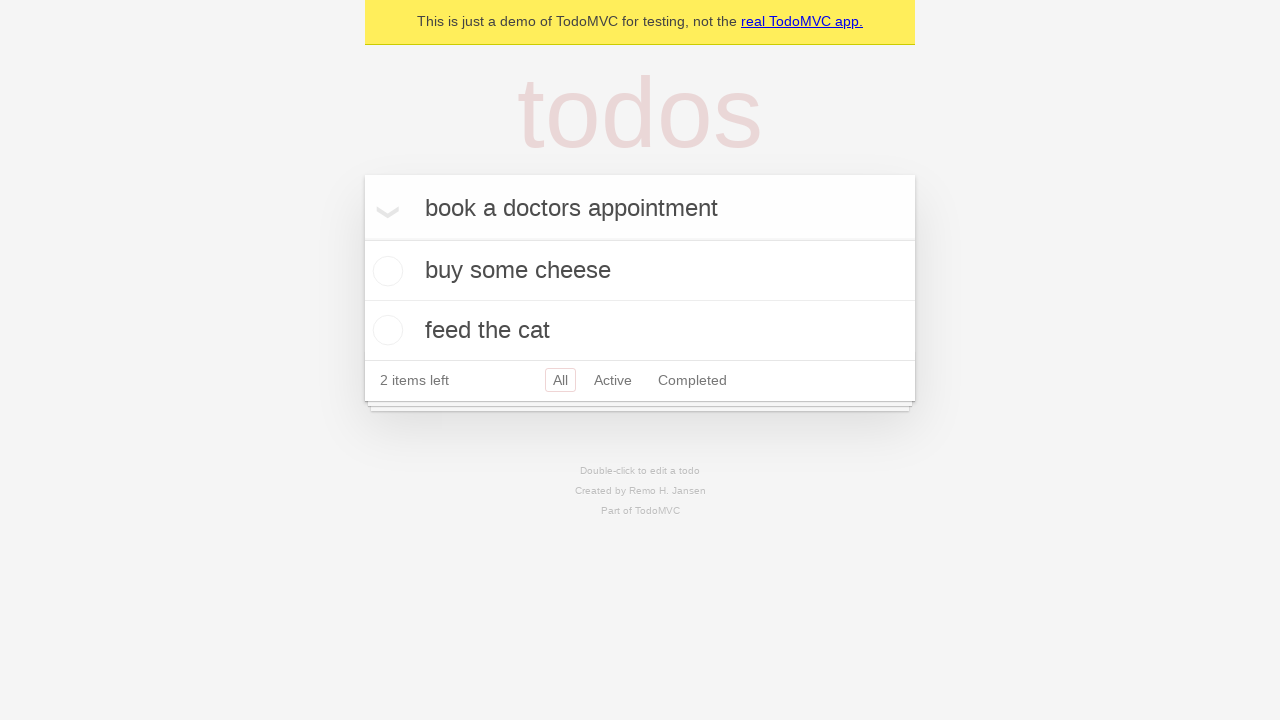

Pressed Enter to add third todo on internal:attr=[placeholder="What needs to be done?"i]
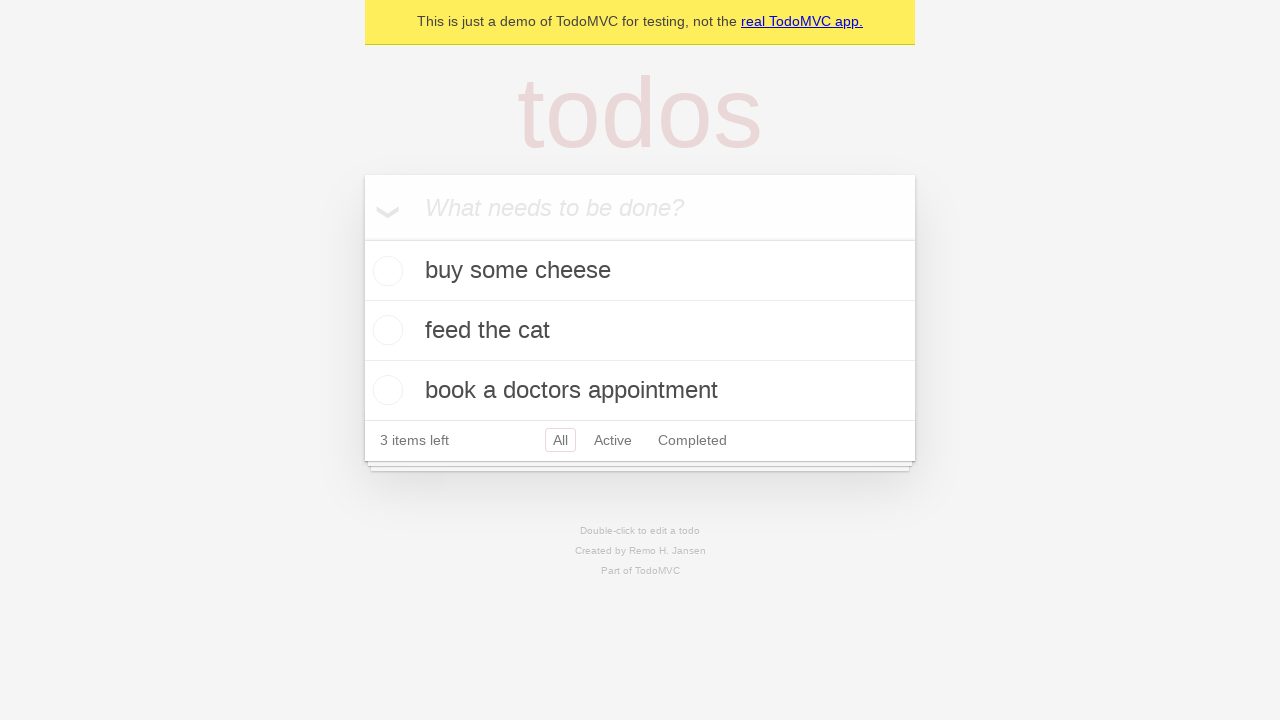

Clicked Active filter to show active todos at (613, 440) on internal:role=link[name="Active"i]
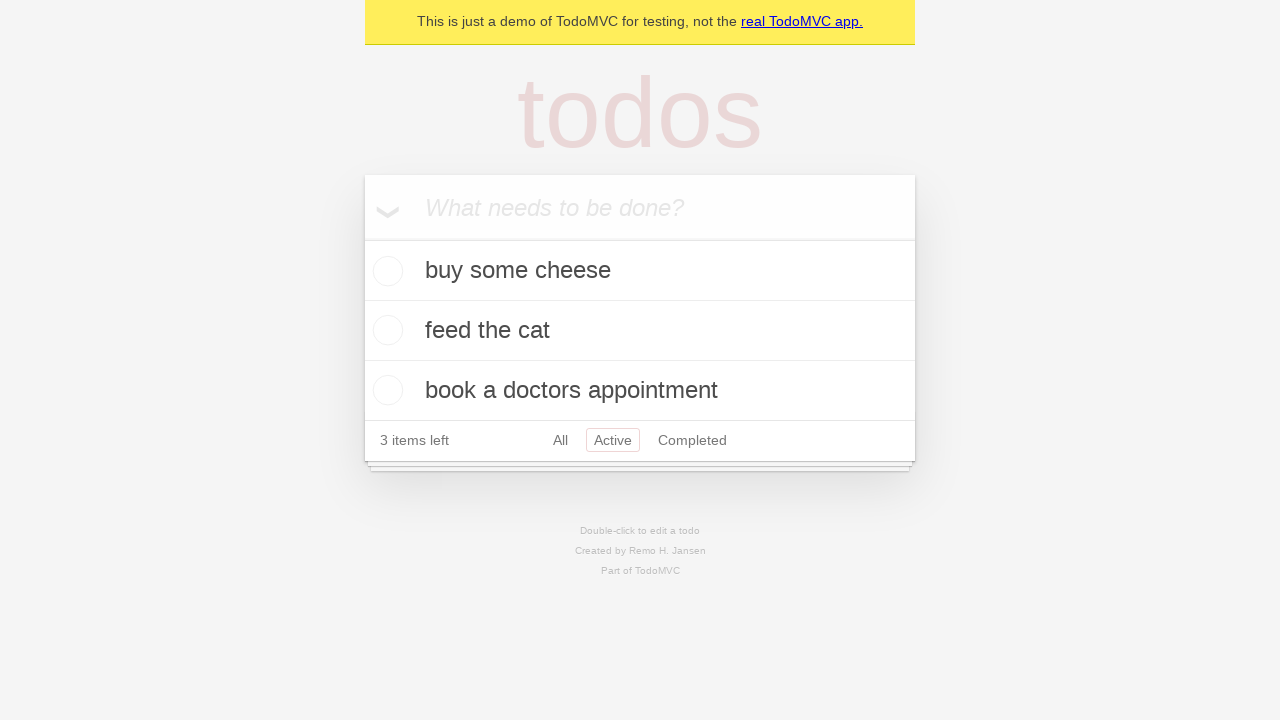

Clicked Completed filter to show completed todos at (692, 440) on internal:role=link[name="Completed"i]
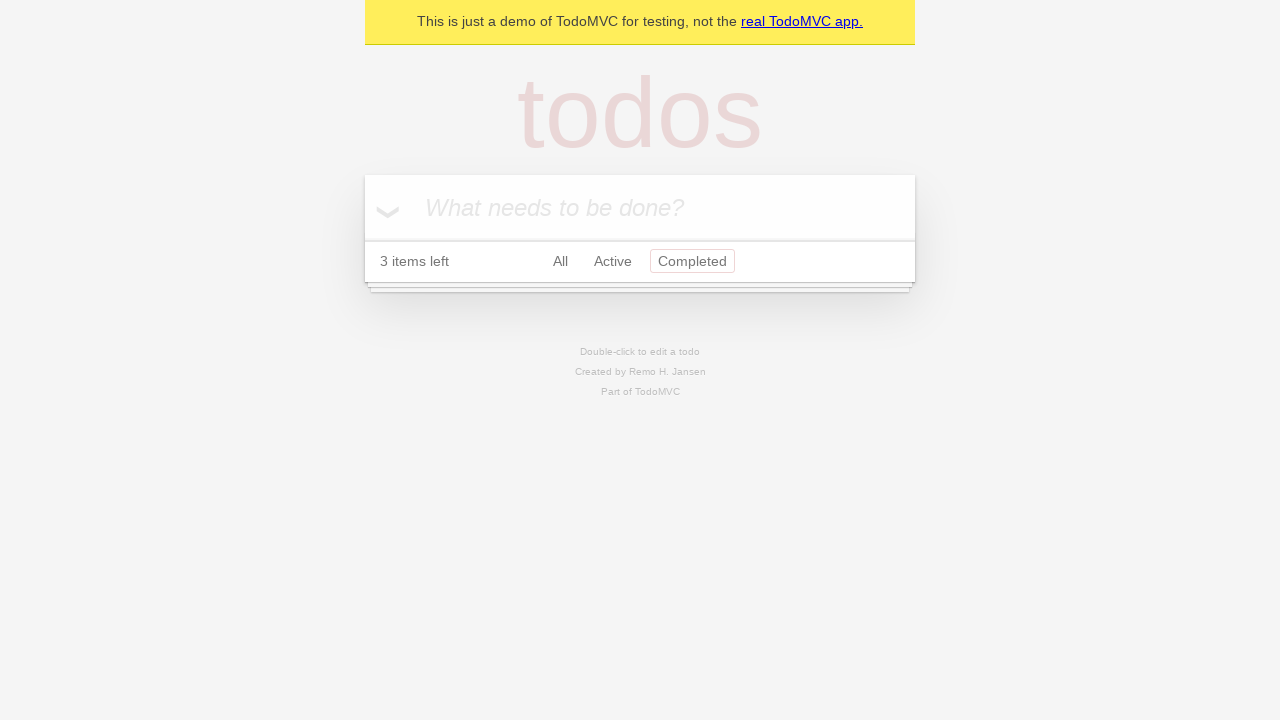

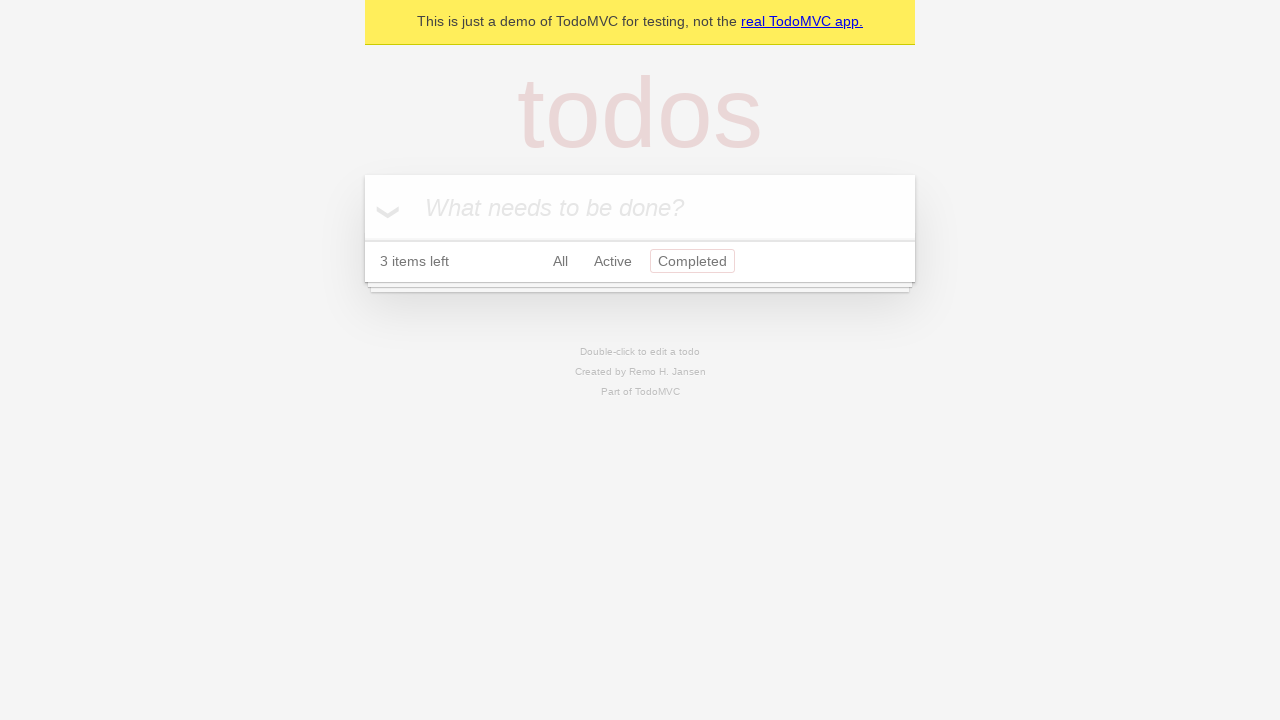